Adds multiple specific products (Cauliflower, Brocolli, Cucumber) to cart by searching through the product list and clicking their Add to Cart buttons

Starting URL: https://rahulshettyacademy.com/seleniumPractise/#/

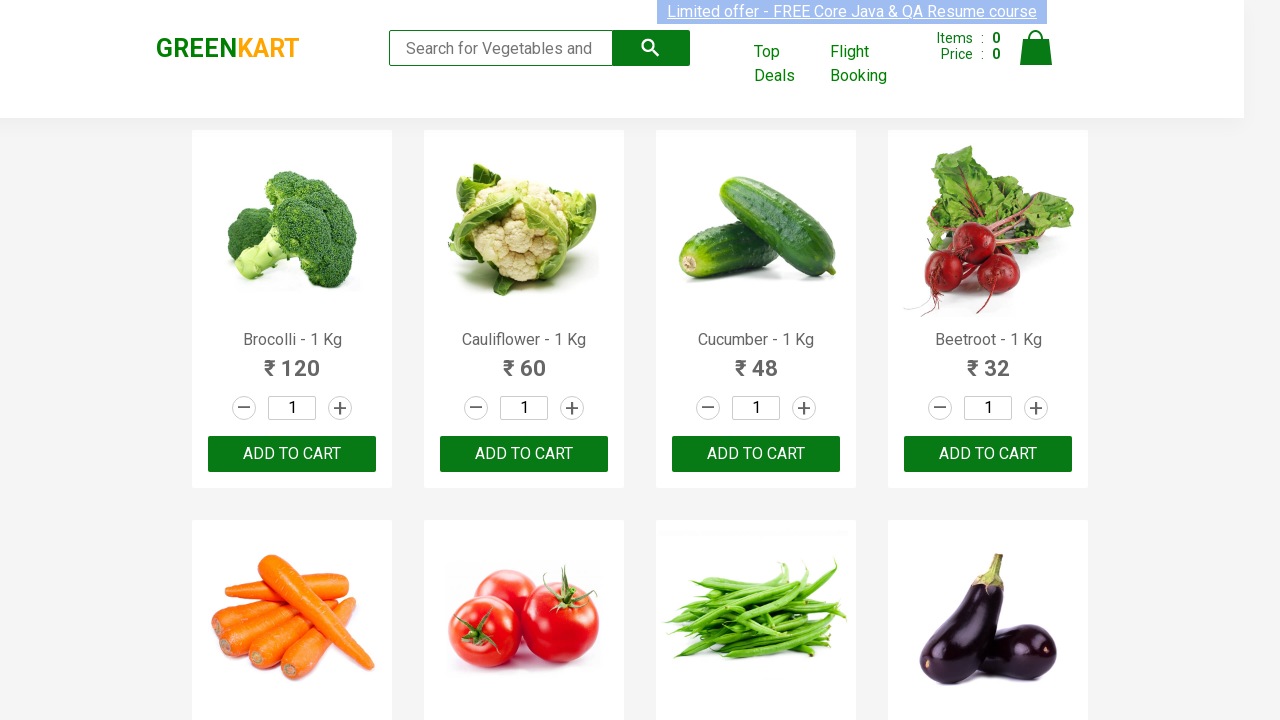

Waited for product list to load
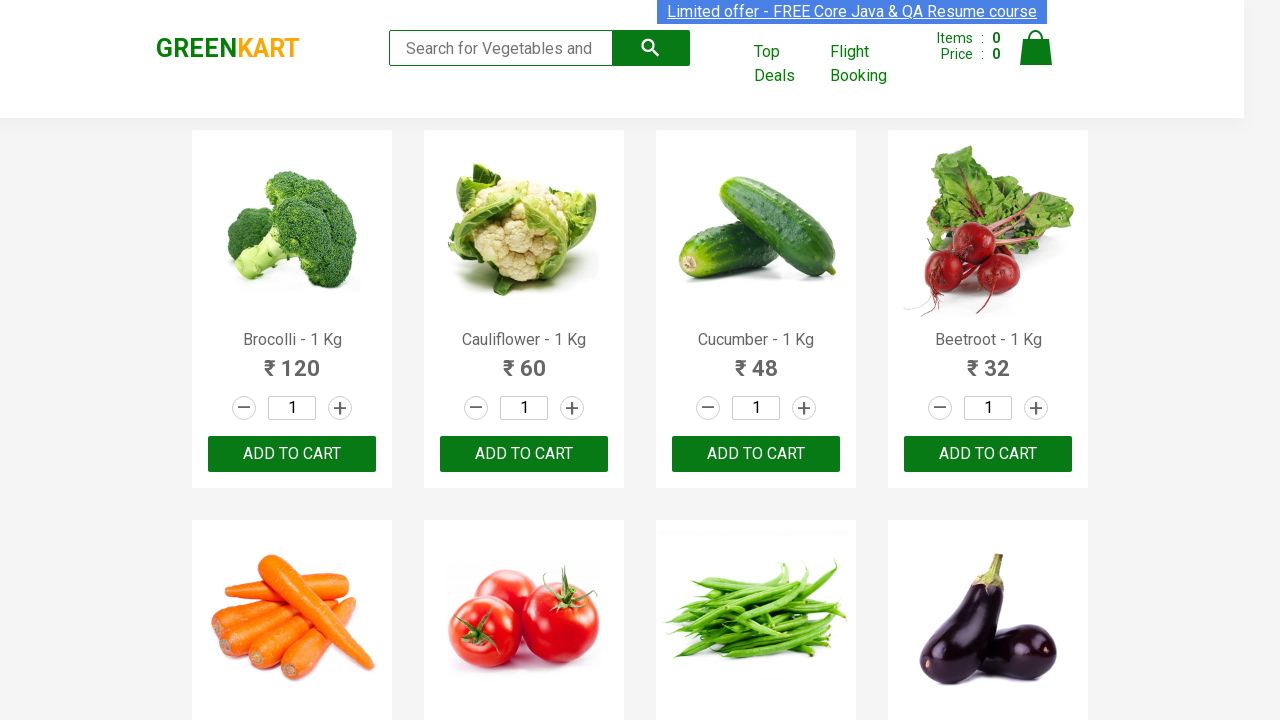

Defined product list: Cauliflower, Brocolli, Cucumber
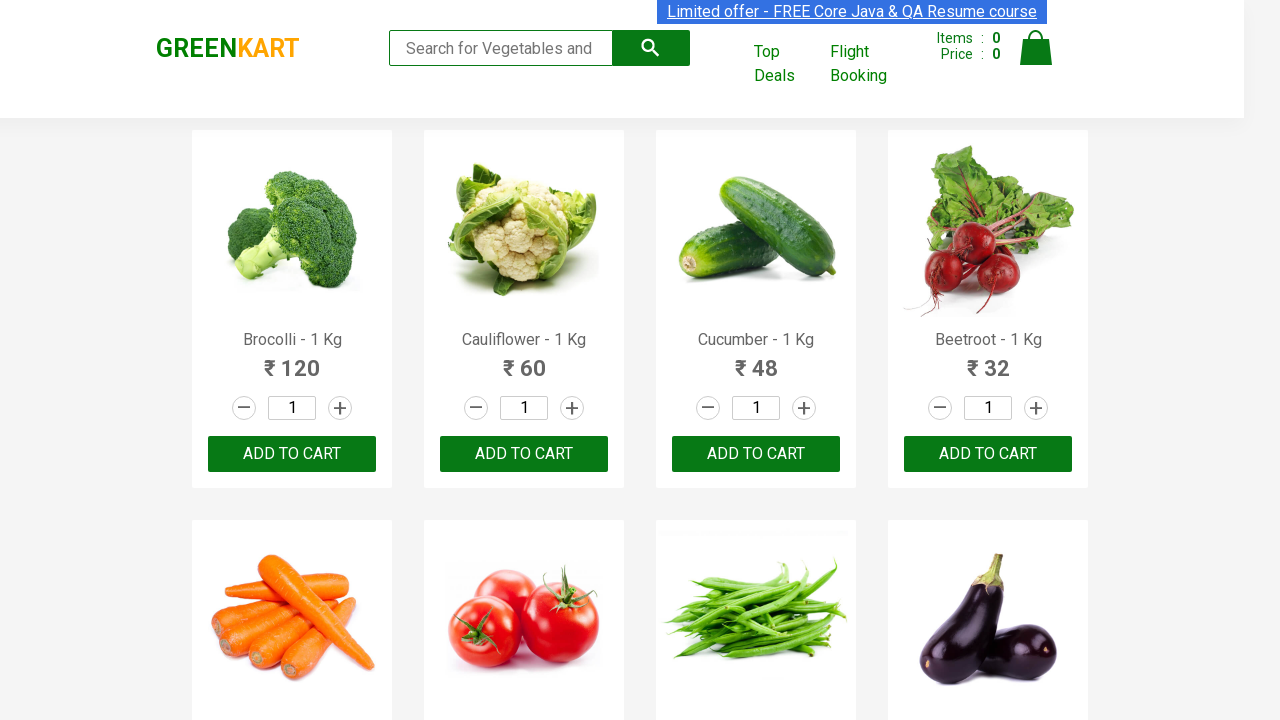

Retrieved all product elements from the page
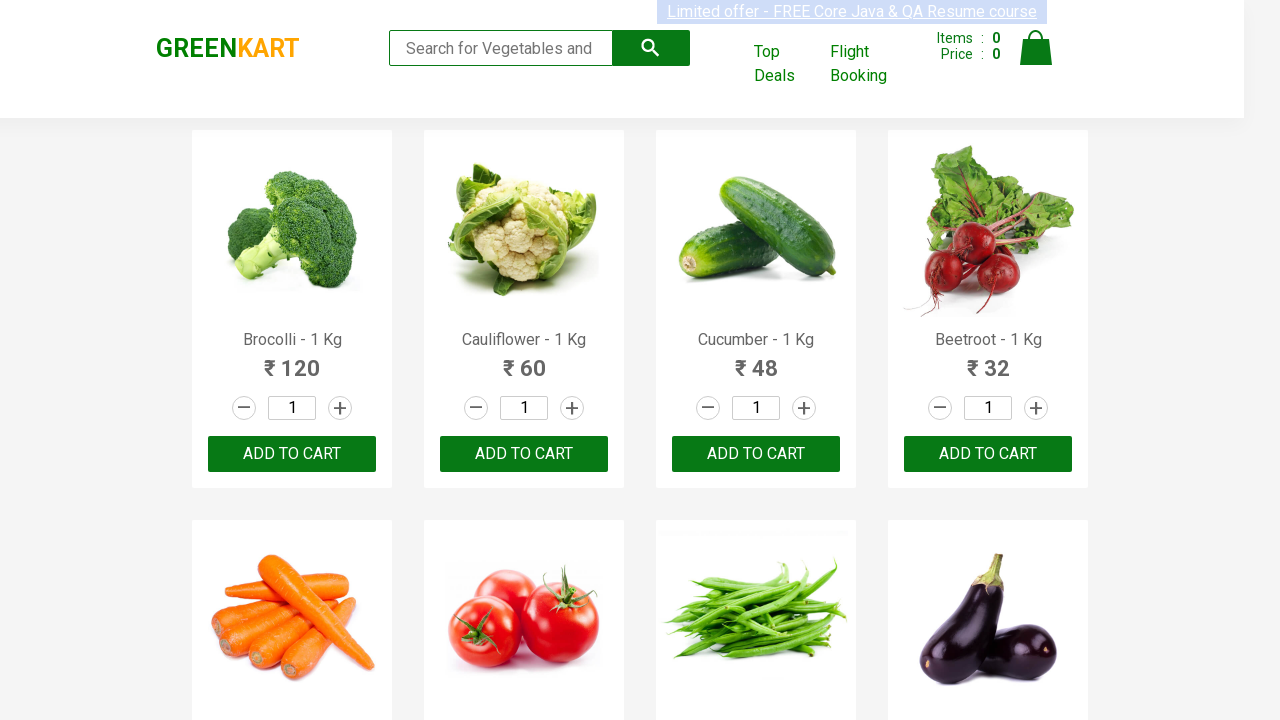

Retrieved product text: Brocolli - 1 Kg
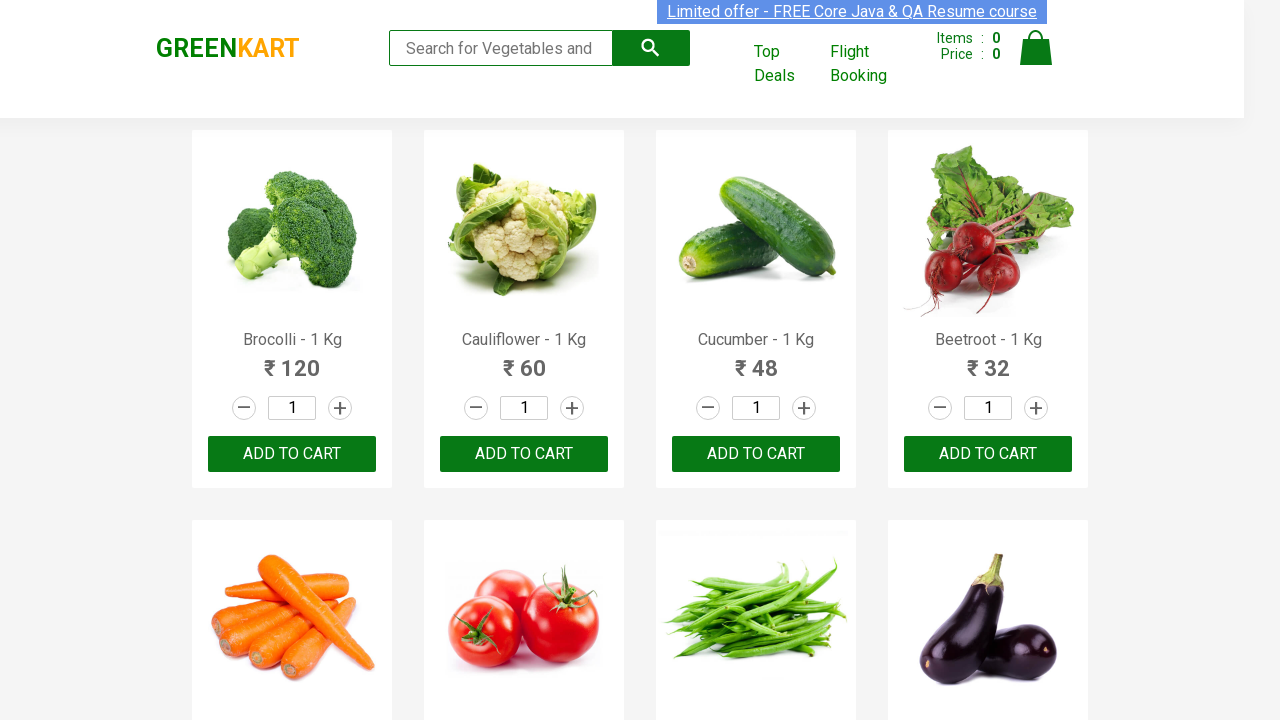

Extracted product name: Brocolli
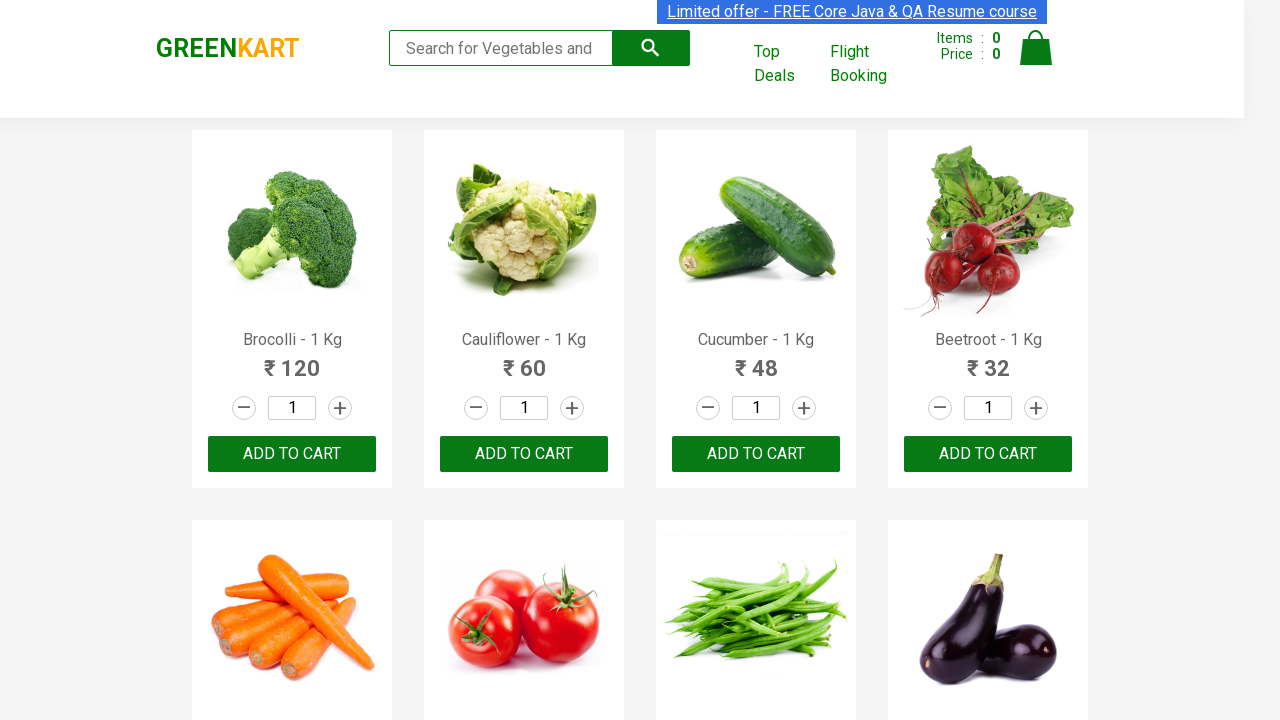

Clicked 'Add to Cart' button for Brocolli at (292, 454) on xpath=//div[@class='product-action']/button >> nth=0
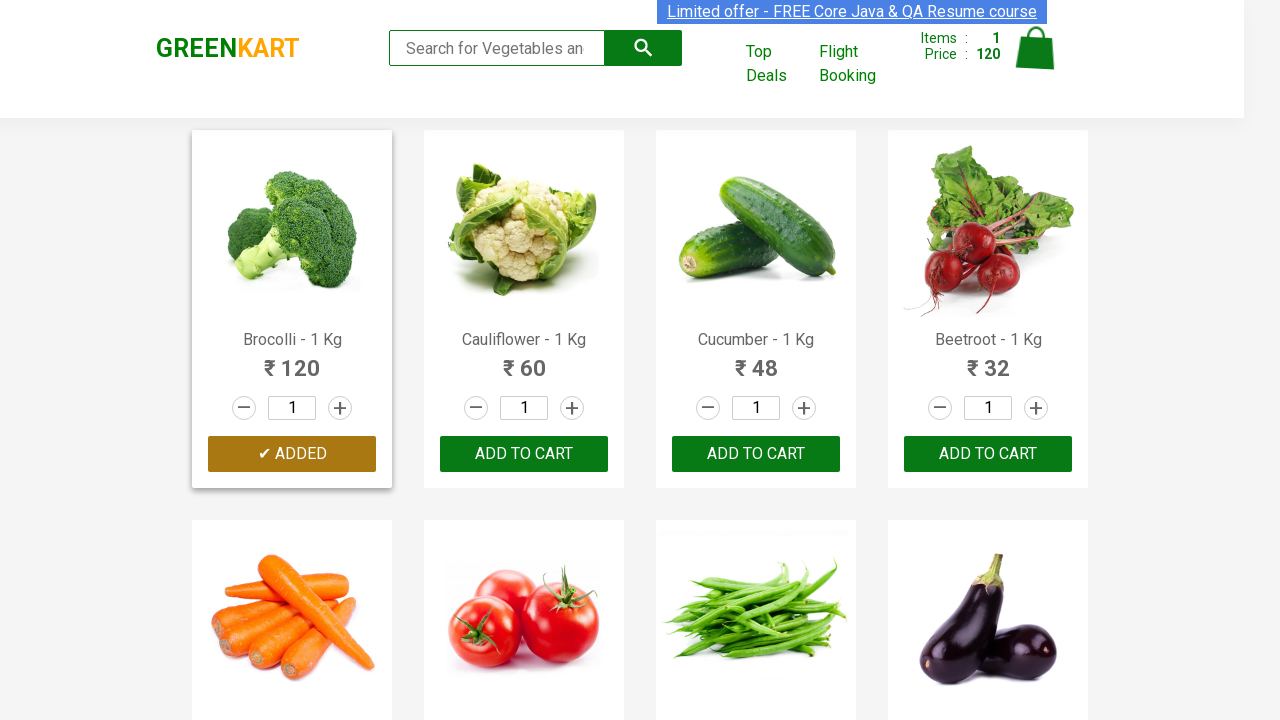

Added 1 of 3 products to cart
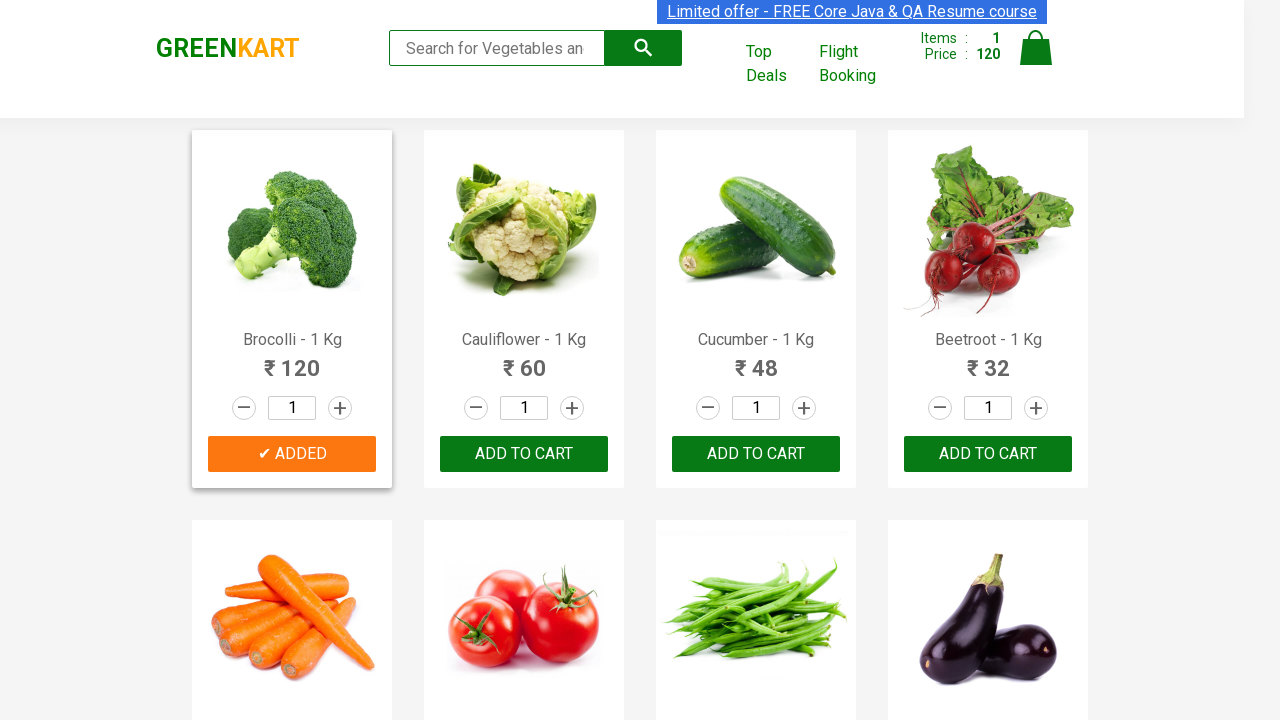

Retrieved product text: Cauliflower - 1 Kg
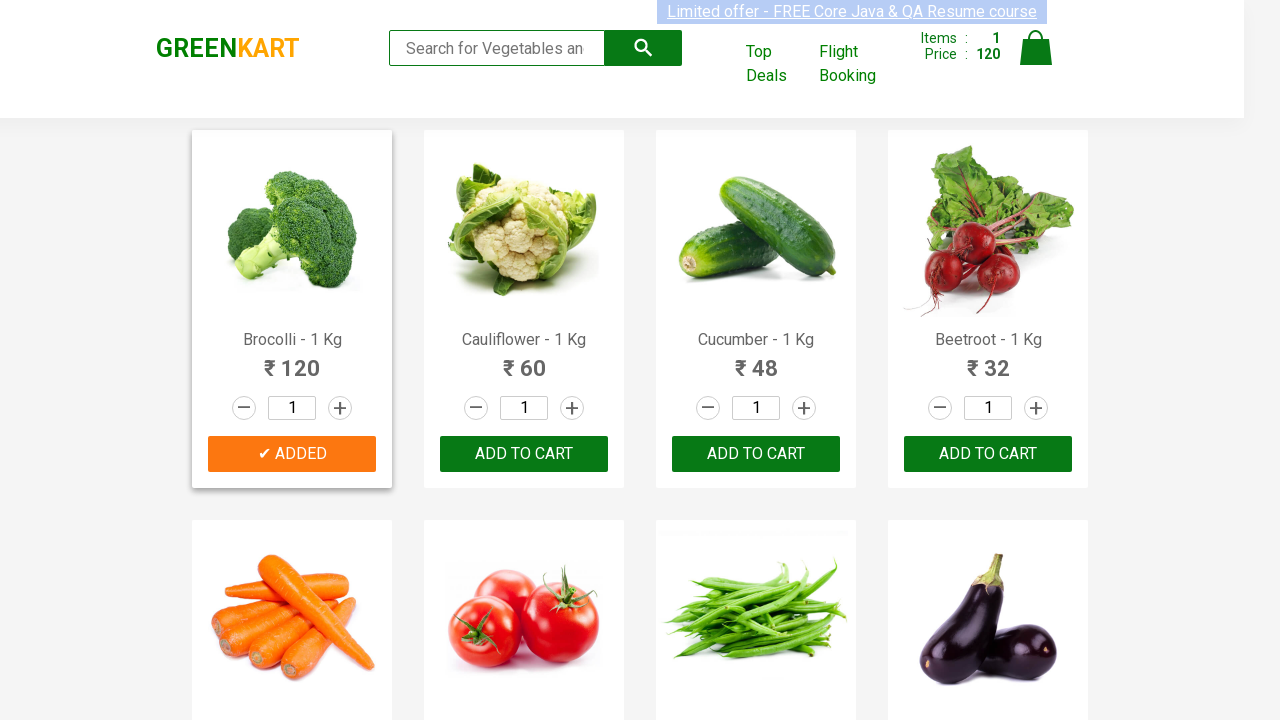

Extracted product name: Cauliflower
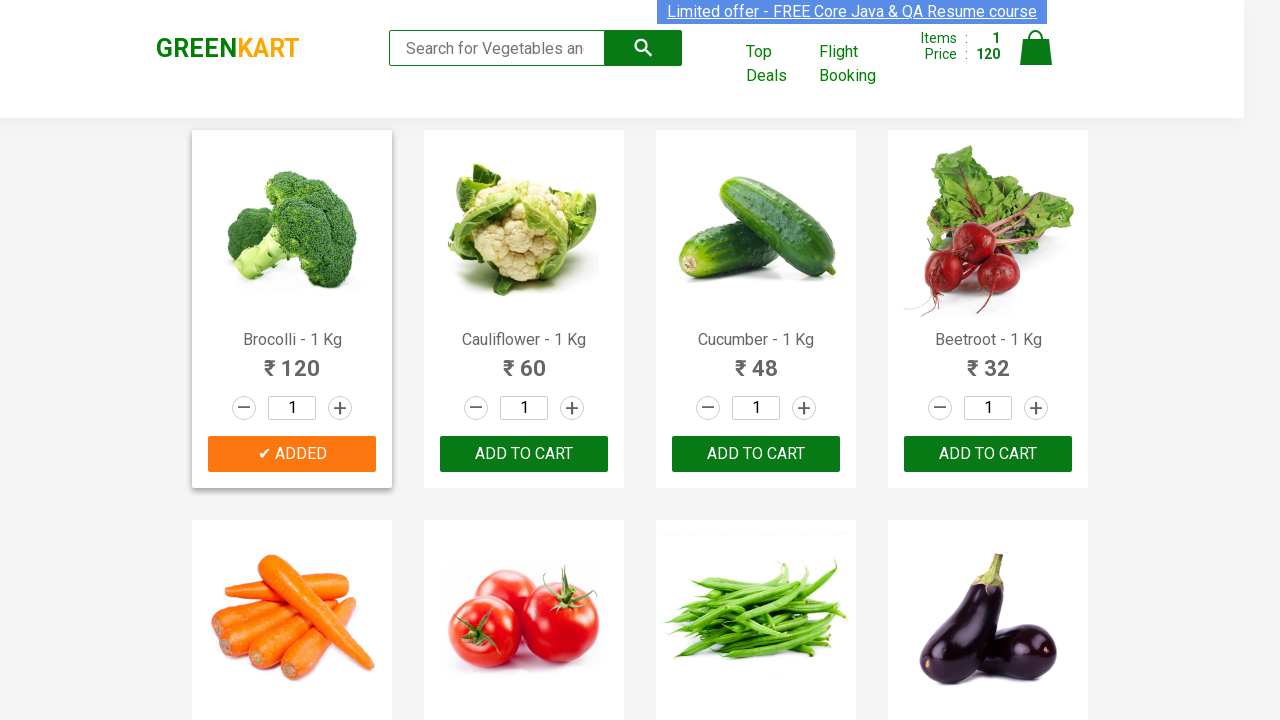

Clicked 'Add to Cart' button for Cauliflower at (524, 454) on xpath=//div[@class='product-action']/button >> nth=1
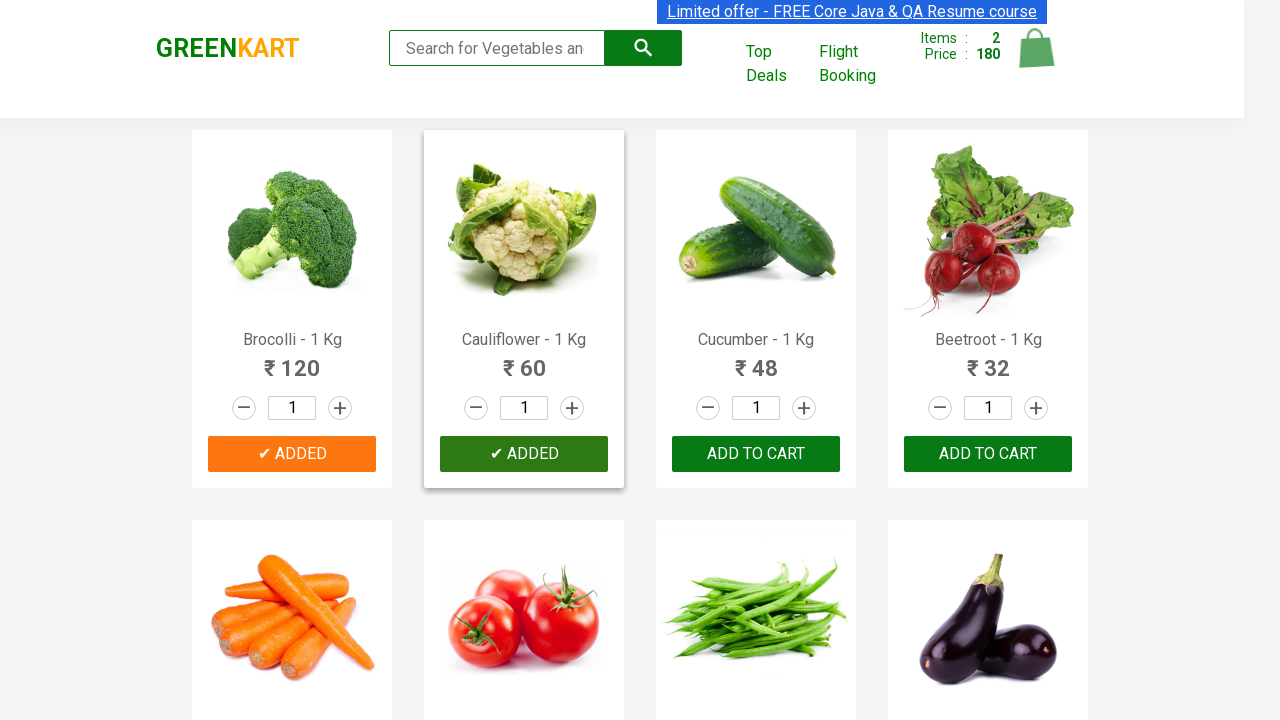

Added 2 of 3 products to cart
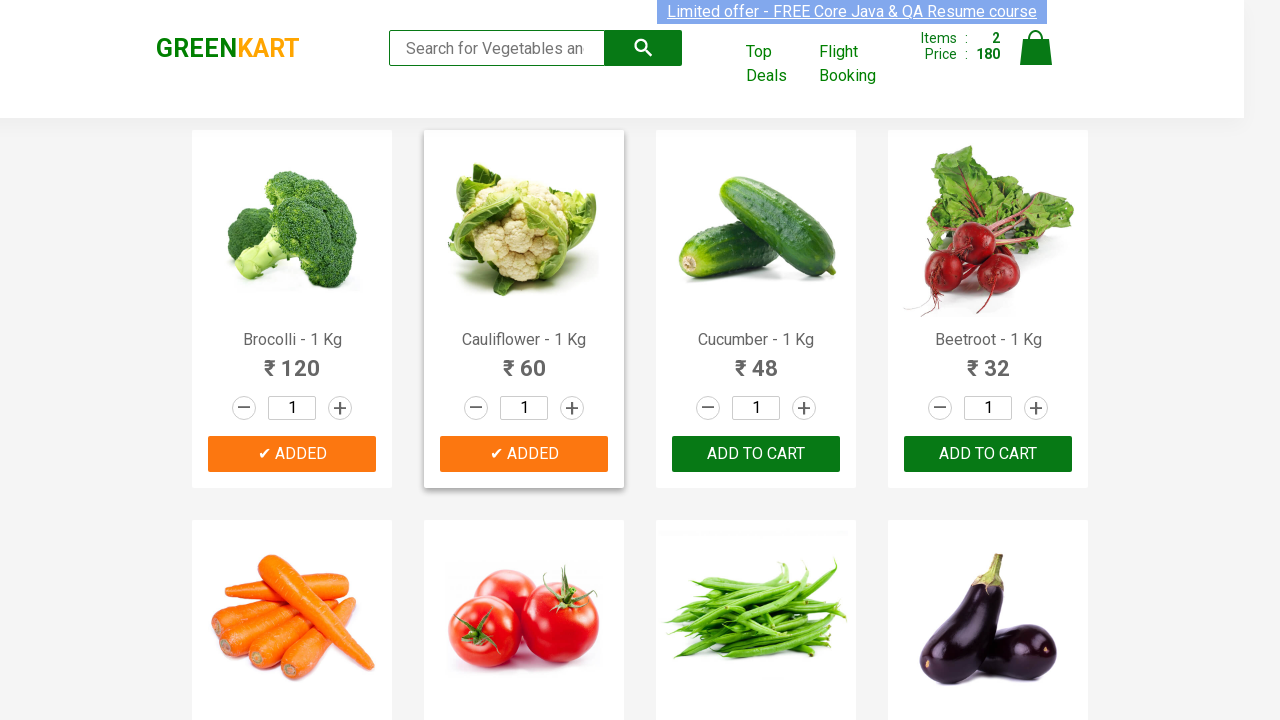

Retrieved product text: Cucumber - 1 Kg
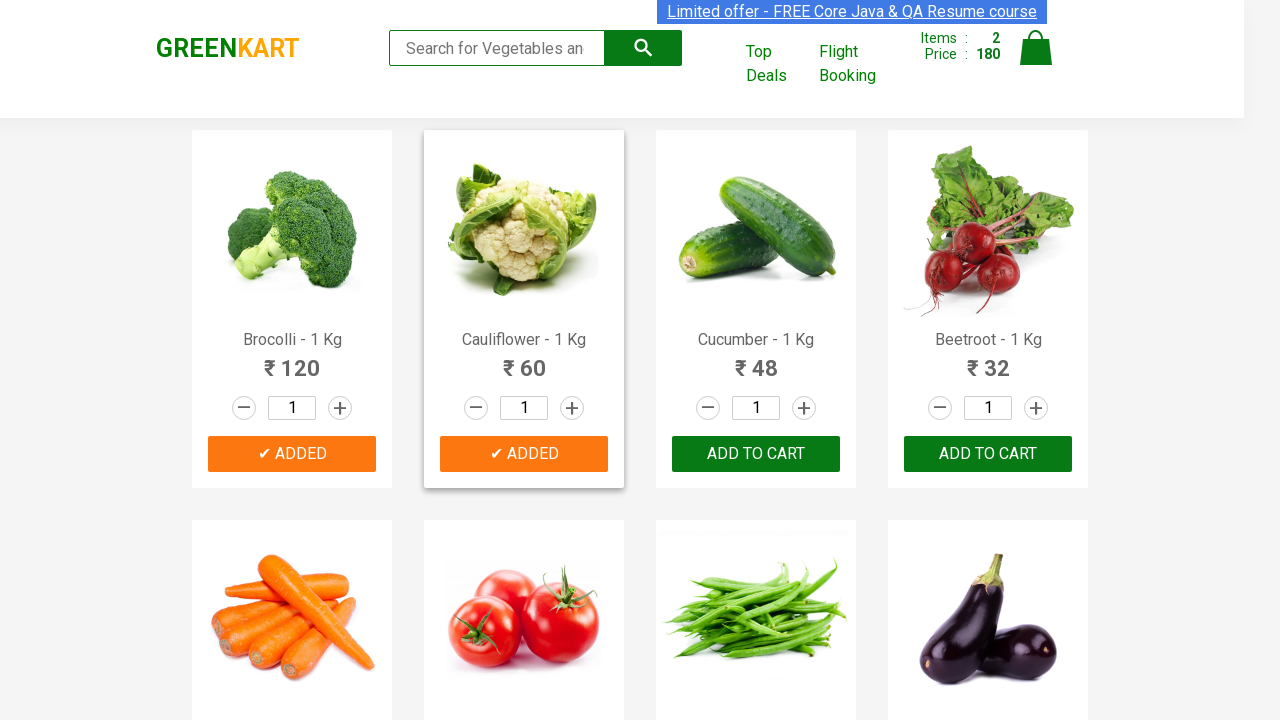

Extracted product name: Cucumber
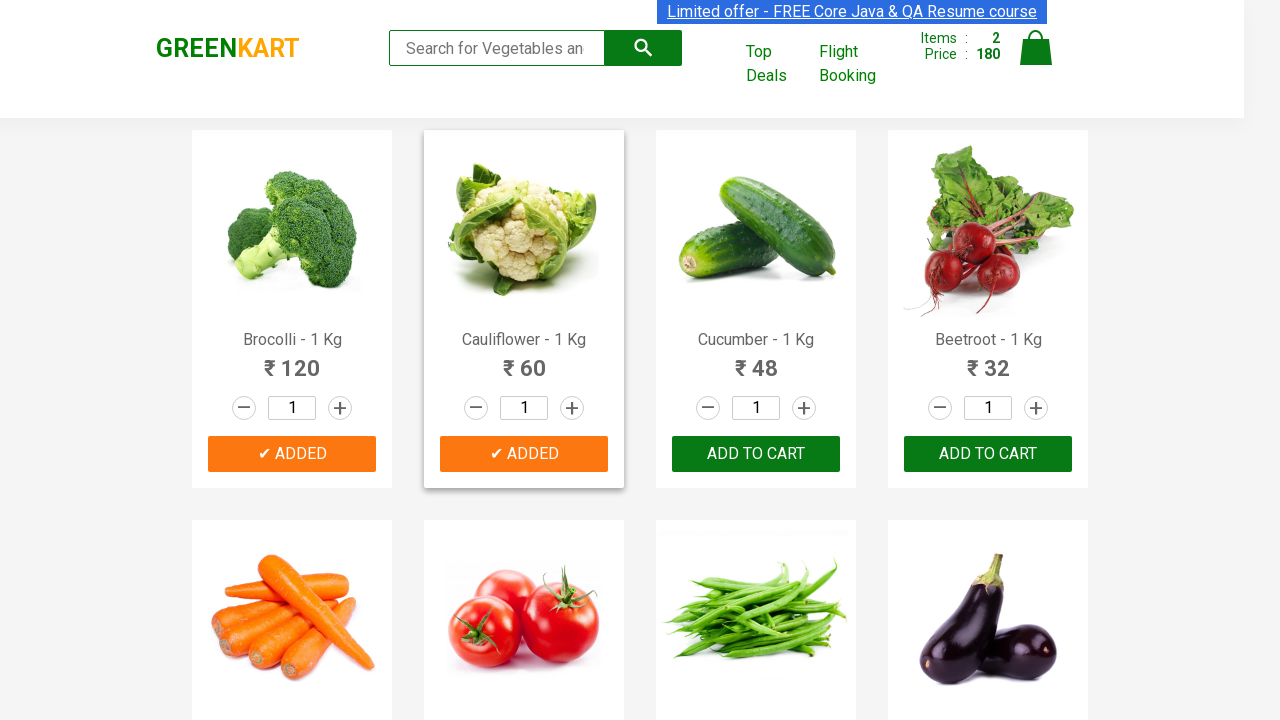

Clicked 'Add to Cart' button for Cucumber at (756, 454) on xpath=//div[@class='product-action']/button >> nth=2
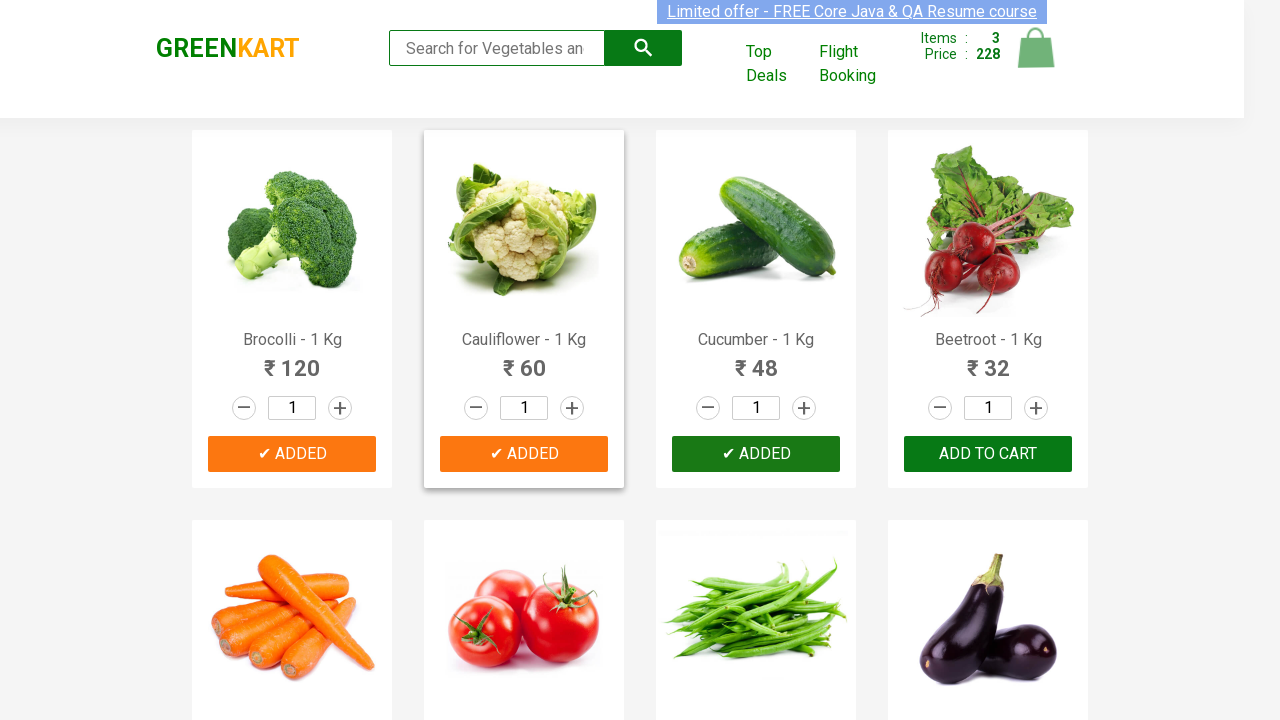

Added 3 of 3 products to cart
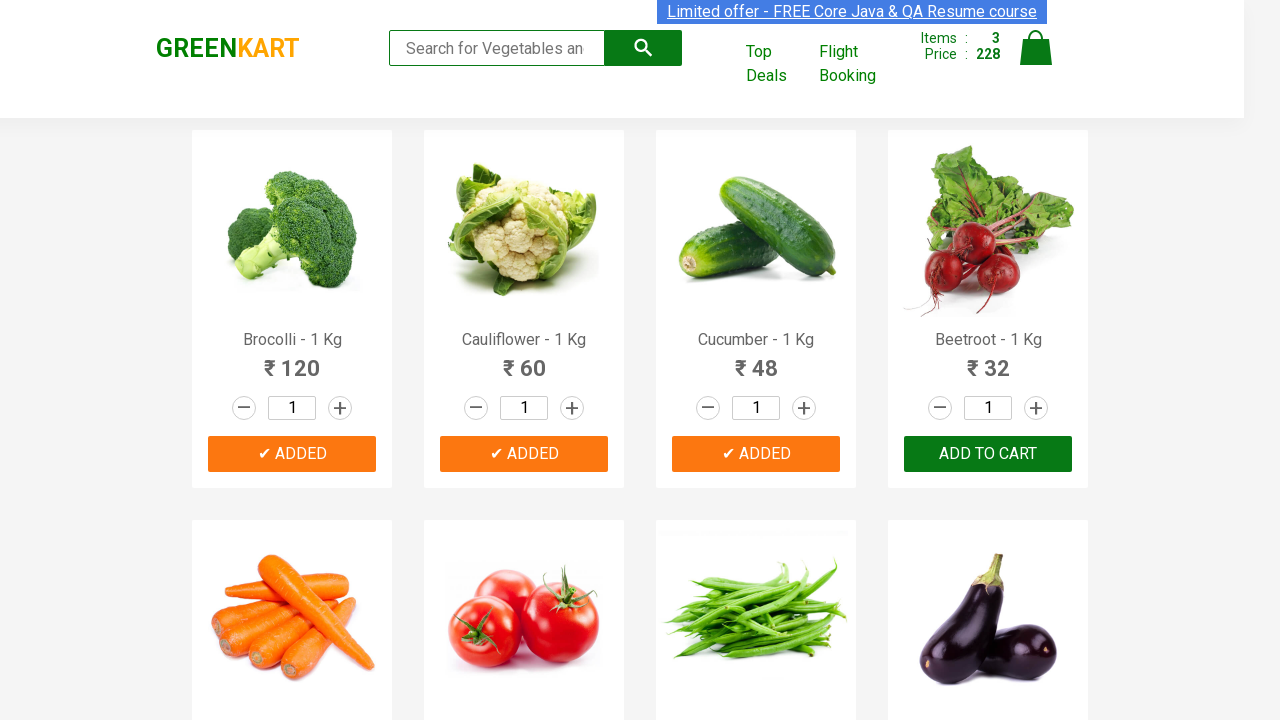

All 3 products successfully added to cart - stopping search
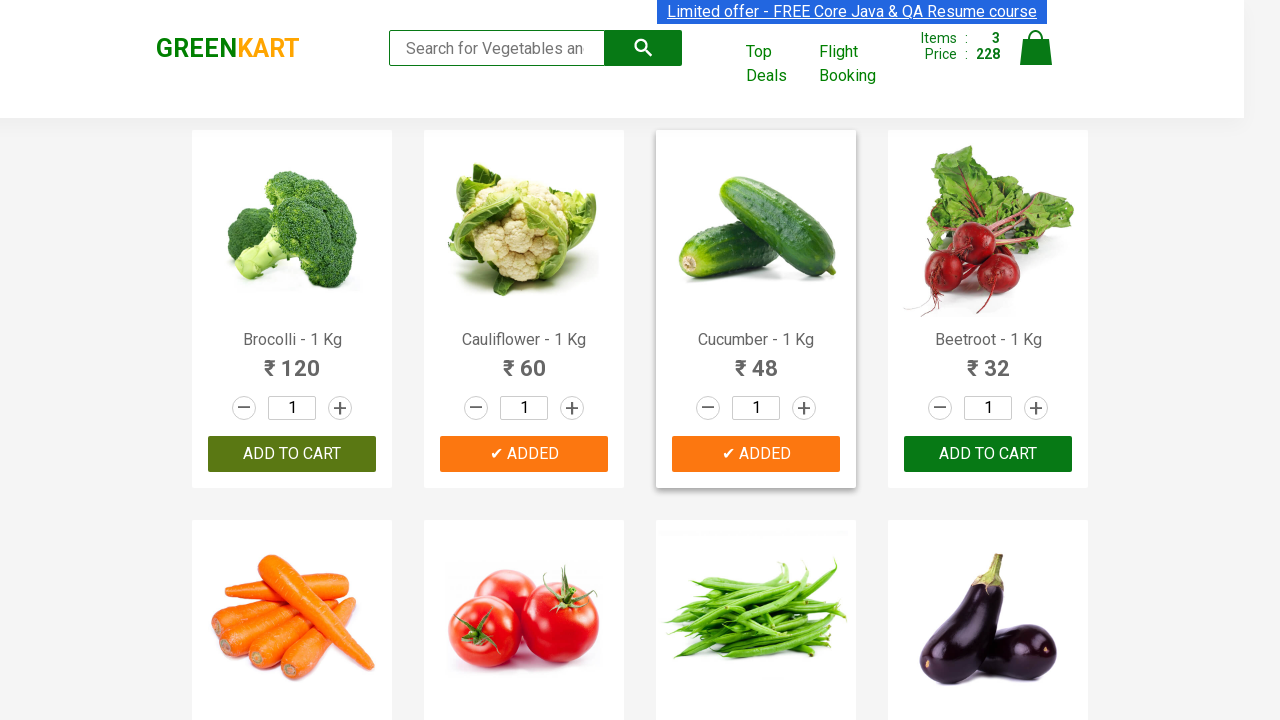

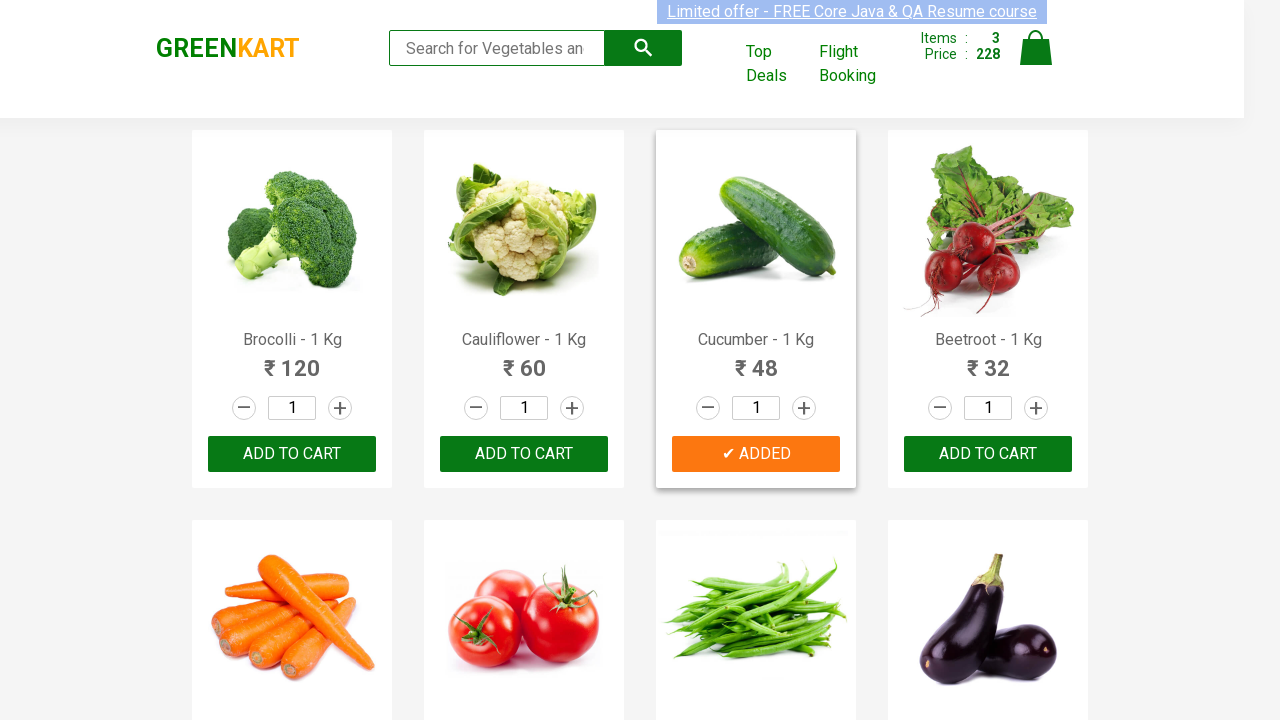